Tests a whiteboard application by creating a new board, drawing a rectangle using the rectangle tool, then using the hand tool to pan the canvas around.

Starting URL: https://wbo.ophir.dev/

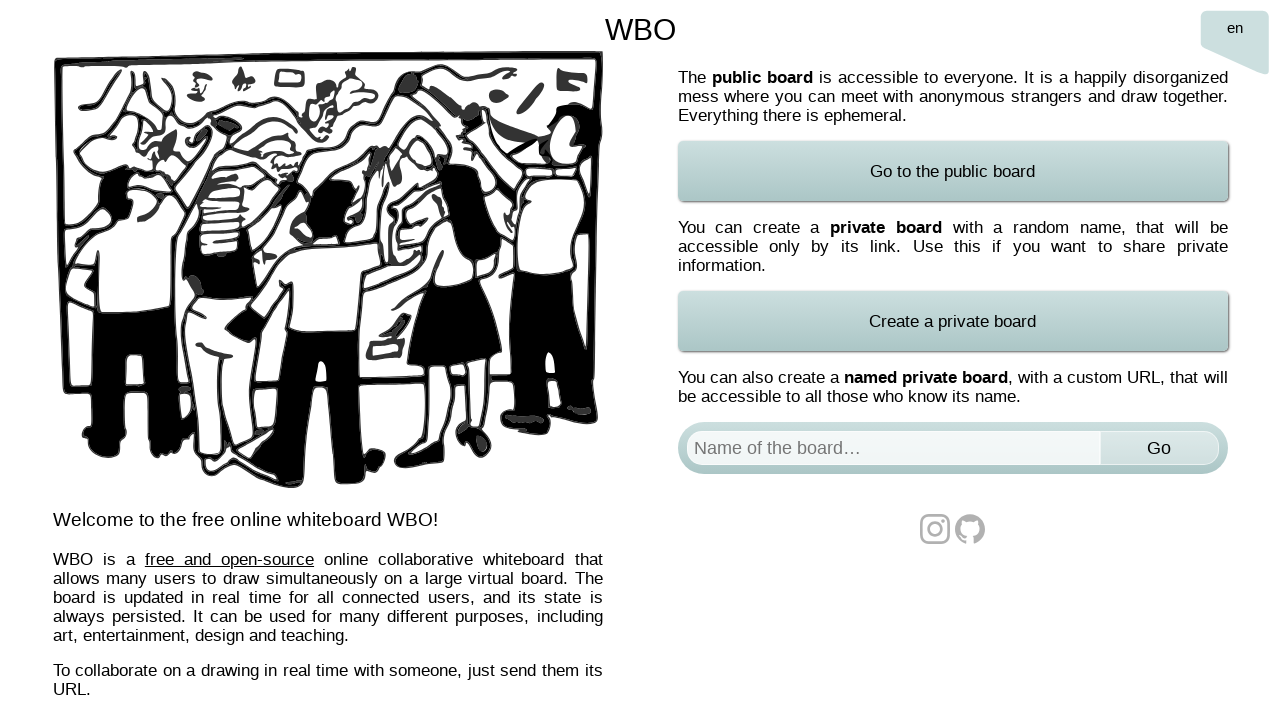

Waited for page to load (networkidle)
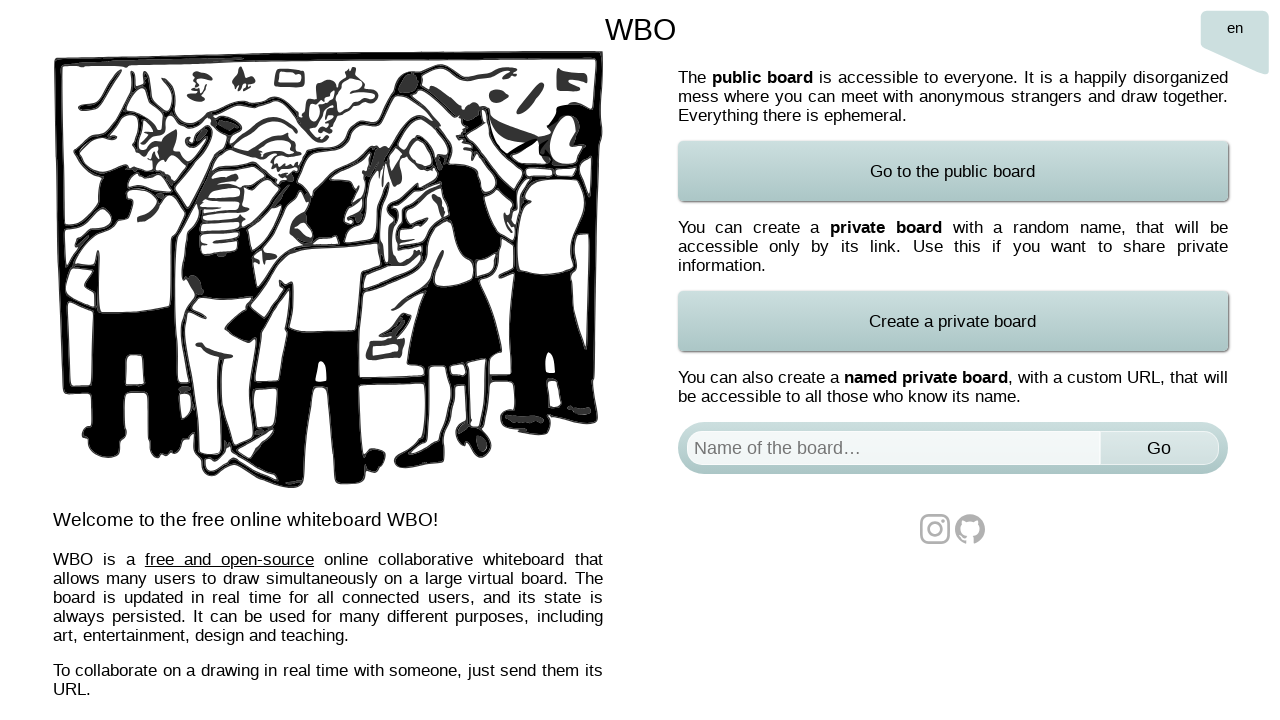

Filled board name field with 'Test Board 7' on #board
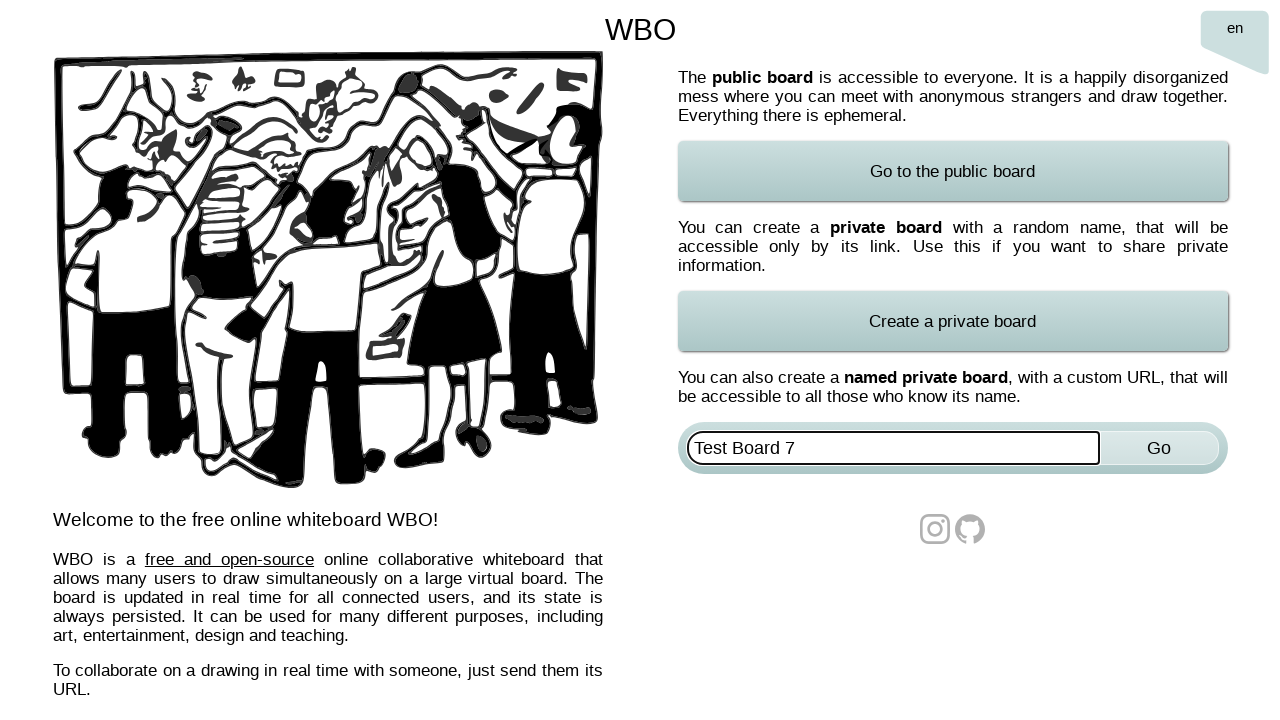

Clicked button to create named board at (1159, 448) on xpath=//*[@id="named-board-form"]/input[2]
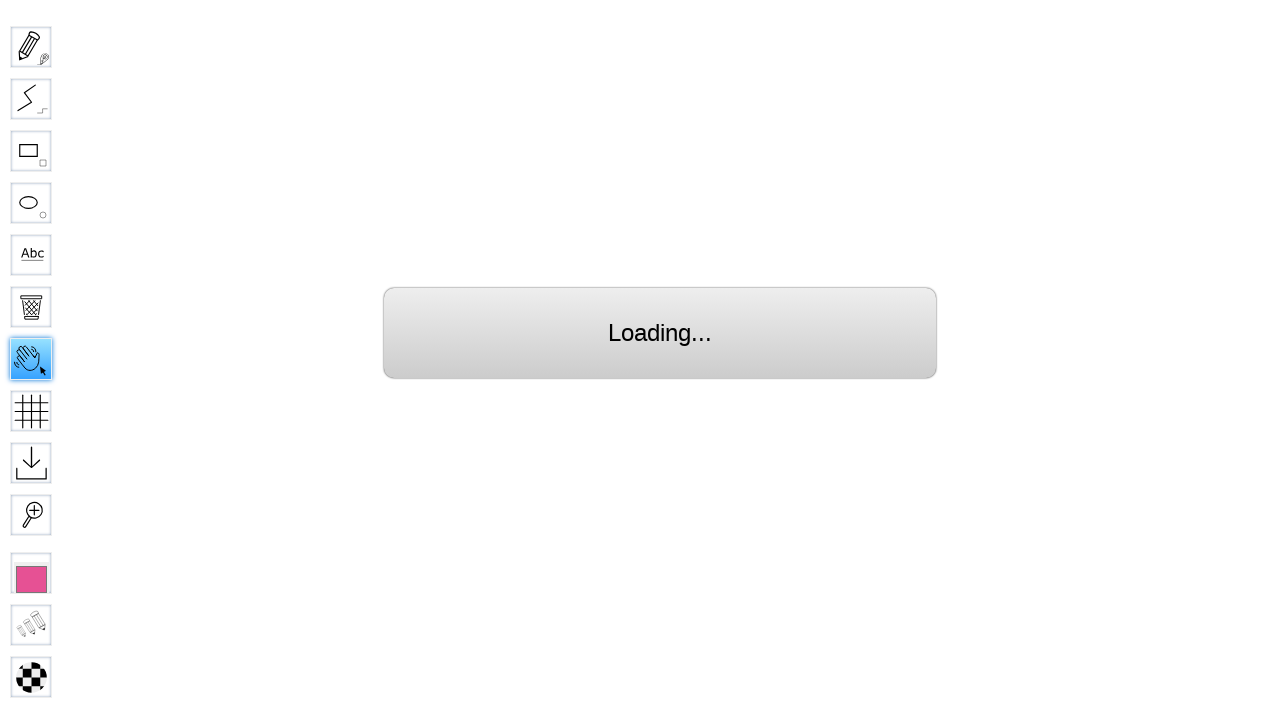

Waited for board to load (networkidle)
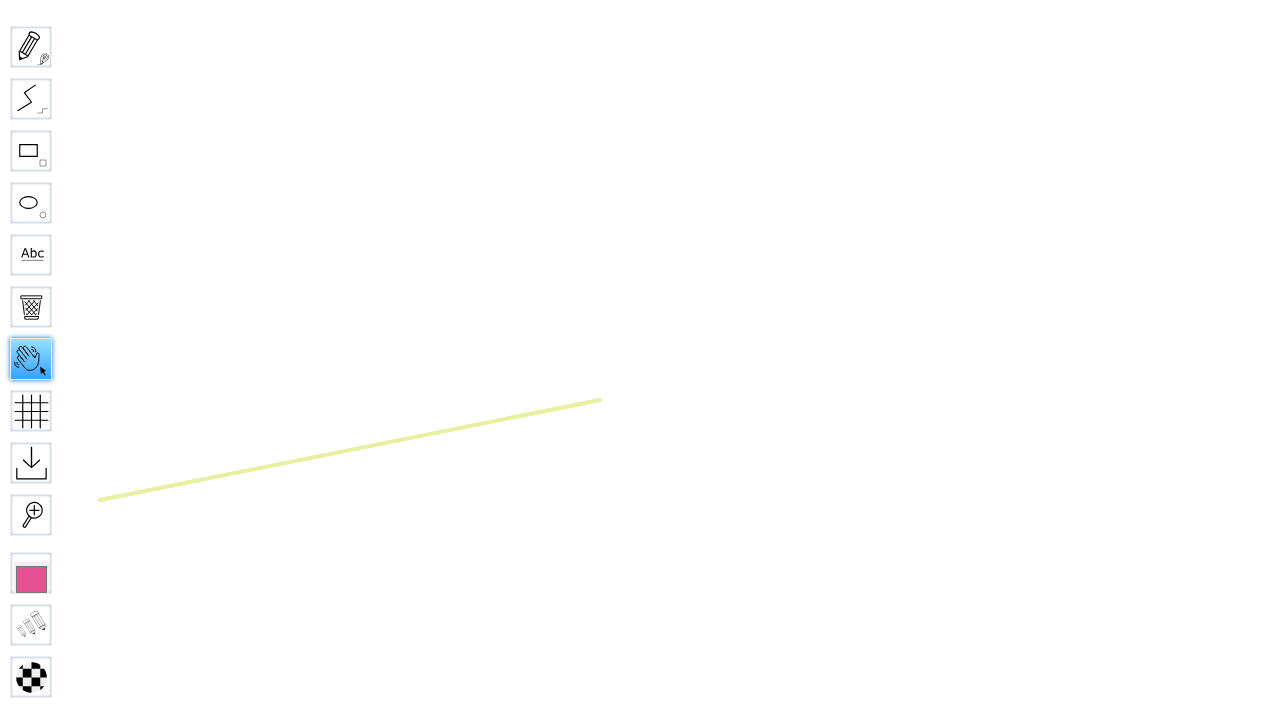

Selected Rectangle tool at (31, 151) on #toolID-Rectangle
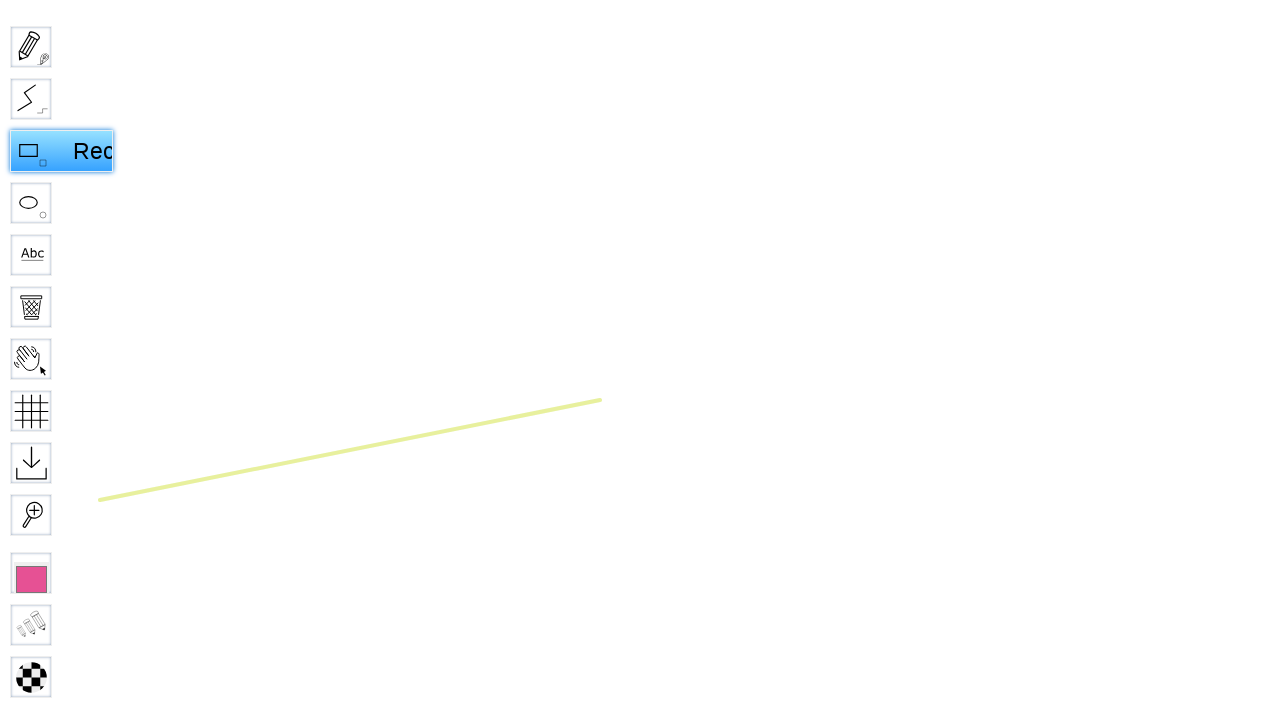

Located canvas element and calculated center coordinates
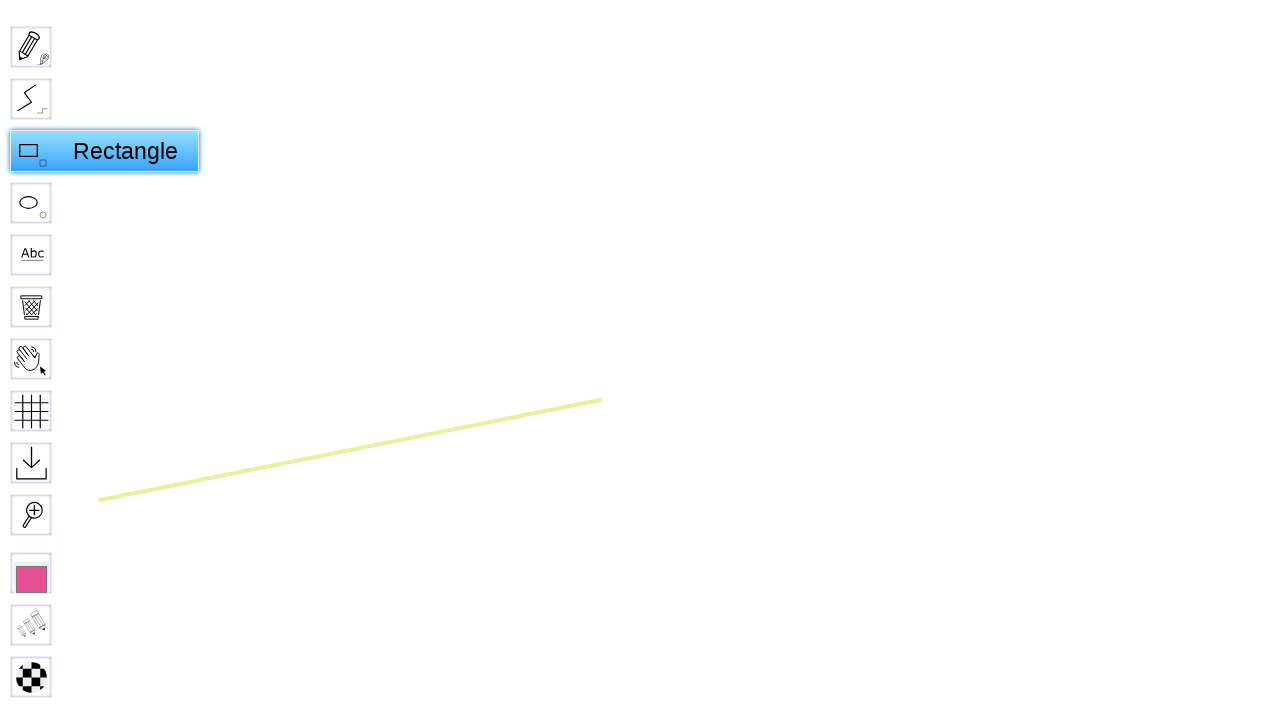

Moved mouse to canvas center at (1300, 1200)
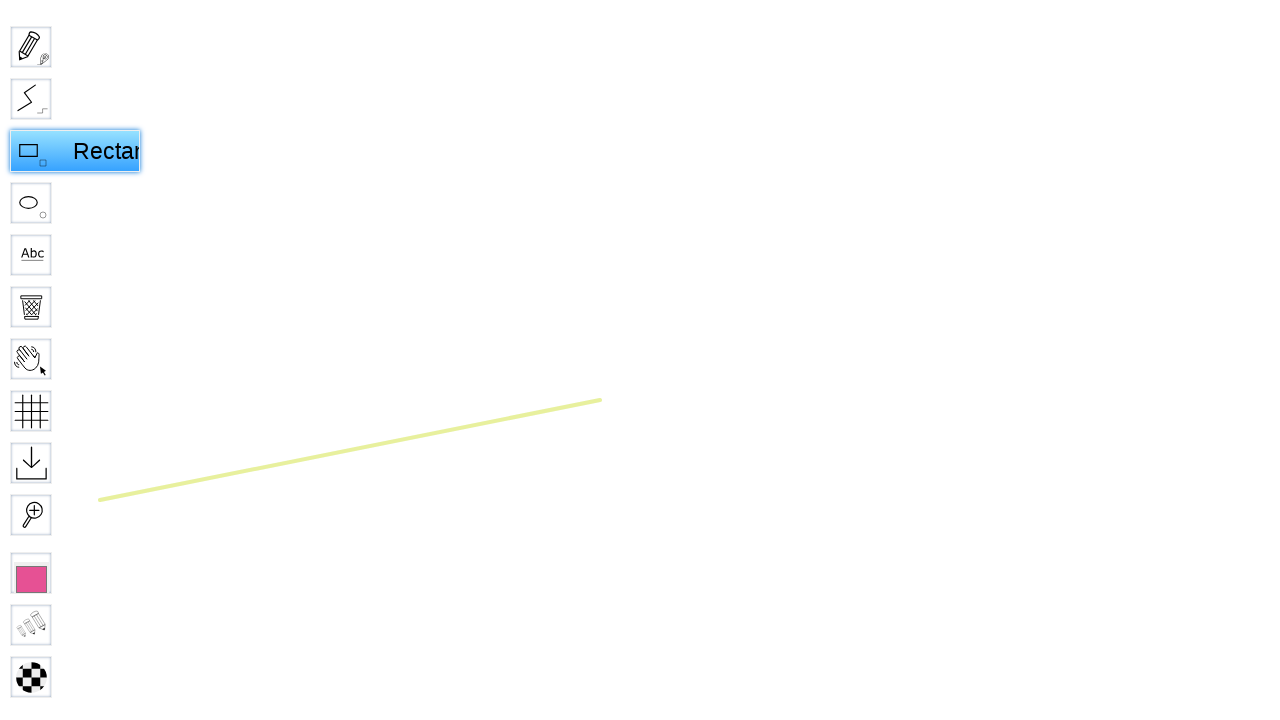

Pressed mouse button down to start drawing rectangle at (1300, 1200)
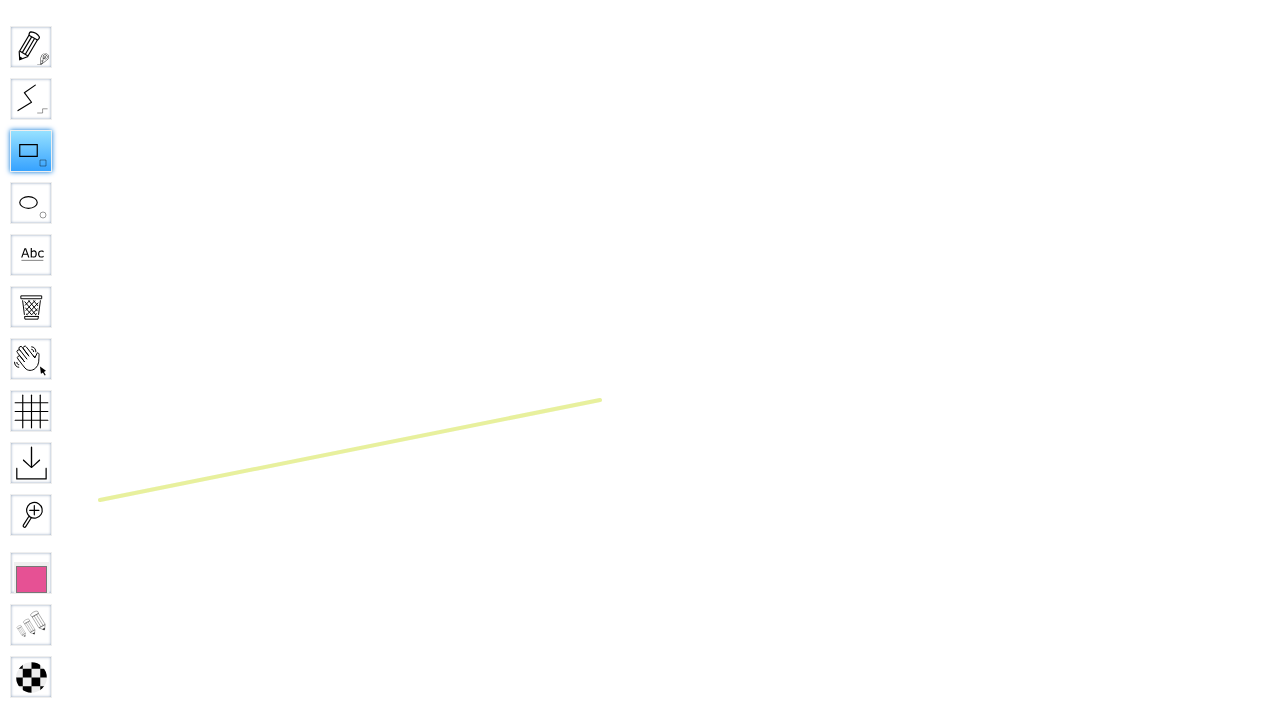

Dragged mouse right (500px) while drawing rectangle at (1800, 1200)
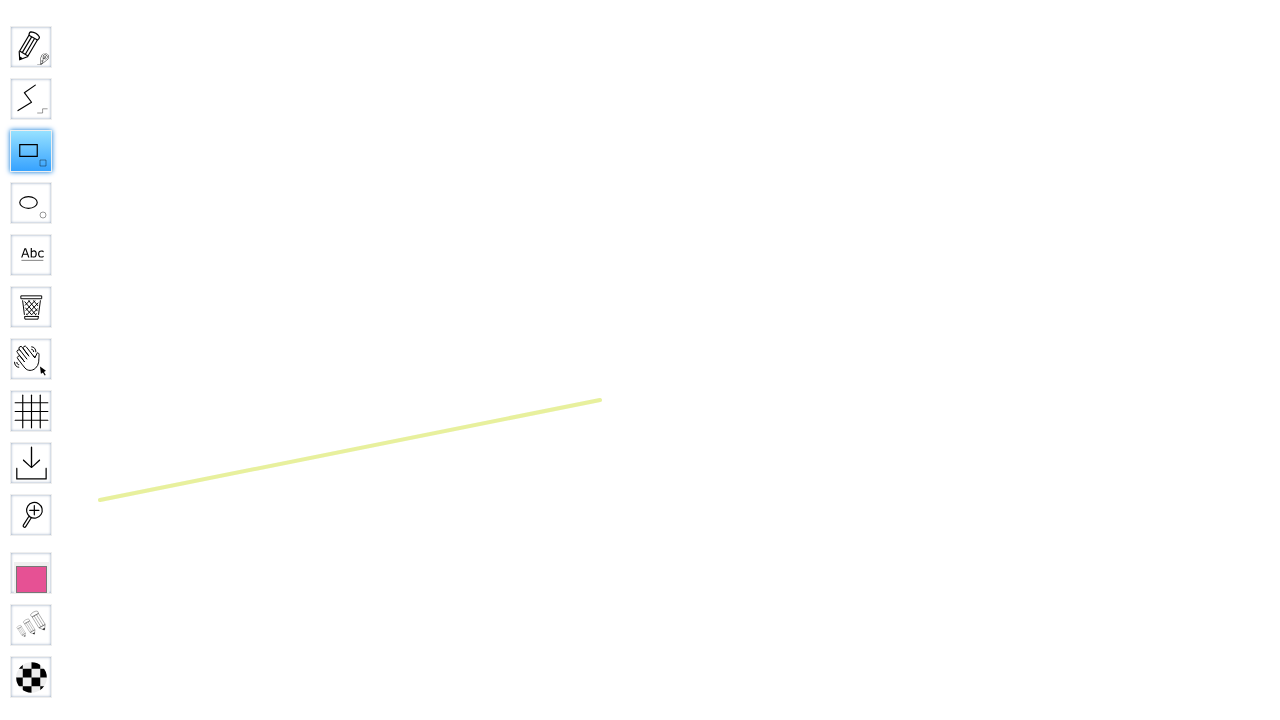

Dragged mouse down (200px) to complete rectangle dimensions at (1800, 1400)
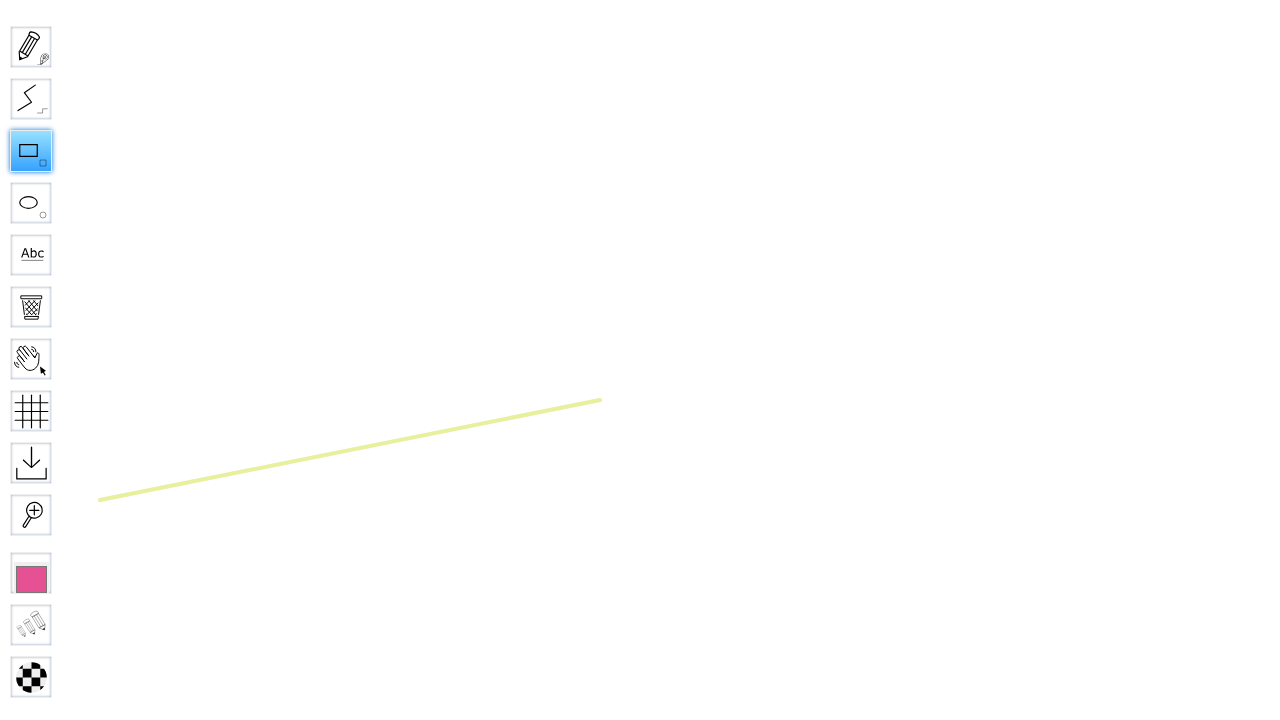

Released mouse button to finish drawing rectangle at (1800, 1400)
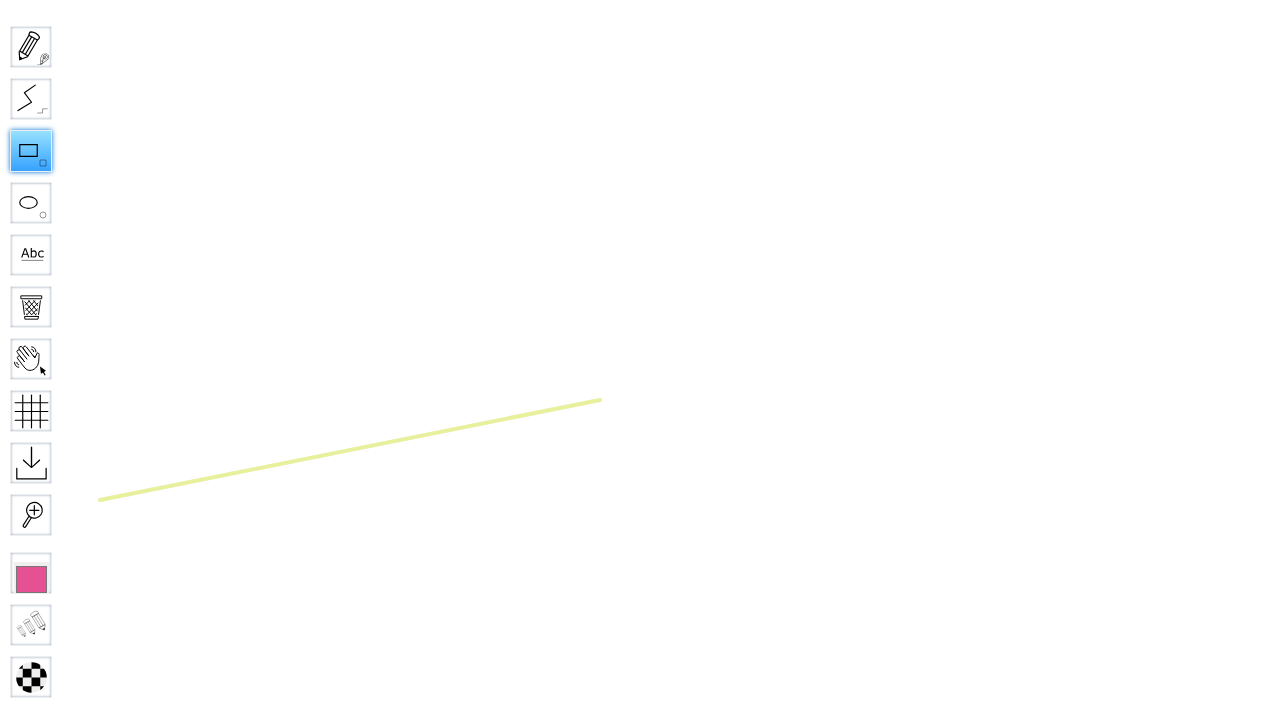

Selected Hand tool for panning at (31, 359) on #toolID-Hand
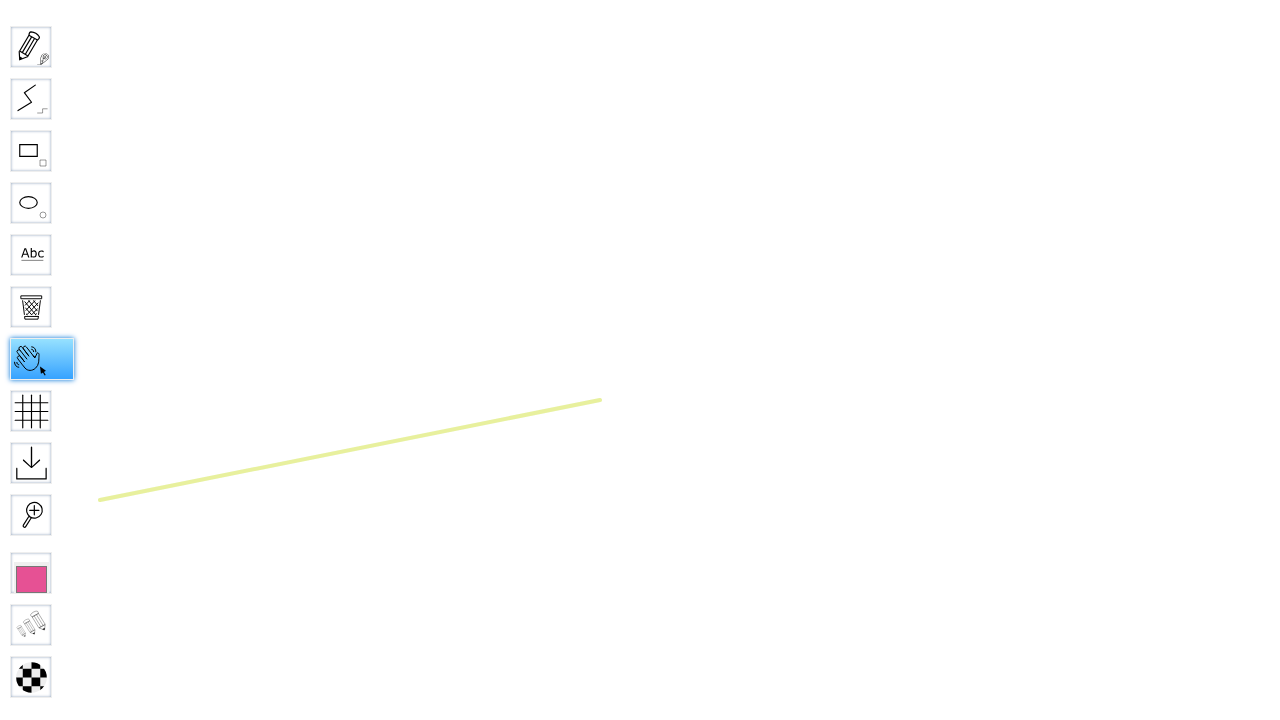

Moved mouse to canvas center to start panning left at (1300, 1200)
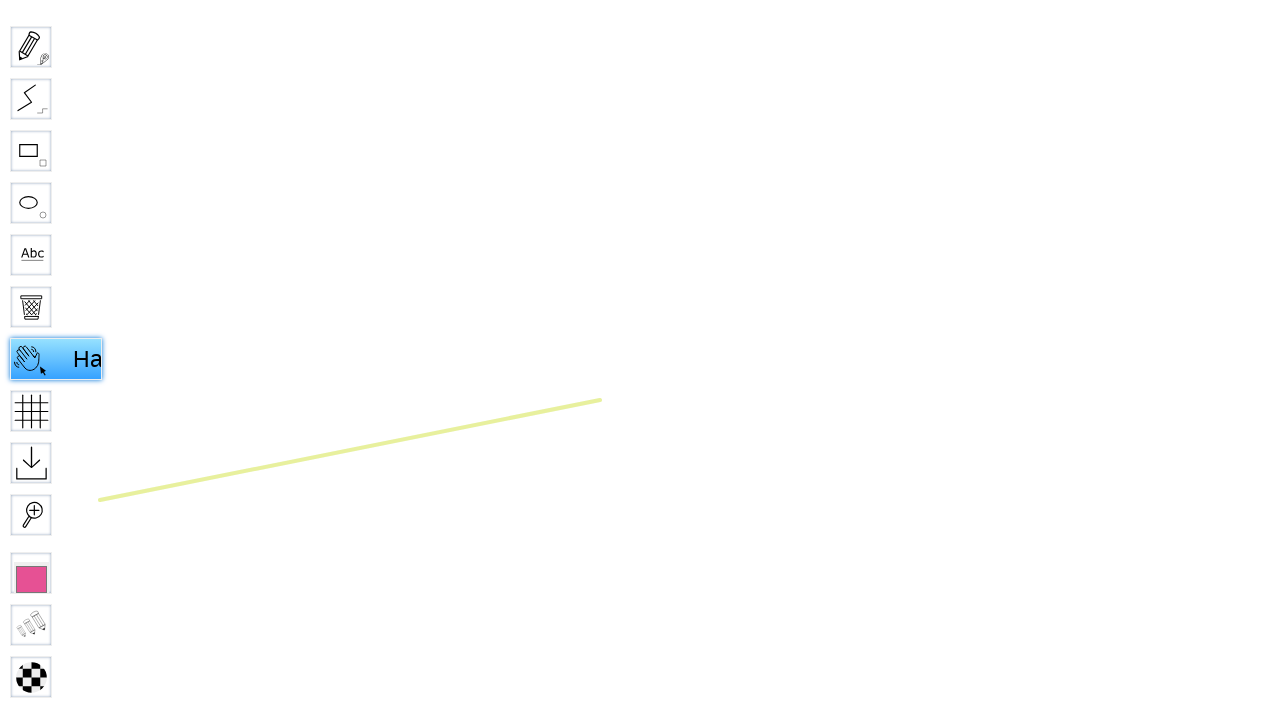

Pressed mouse button down to start panning at (1300, 1200)
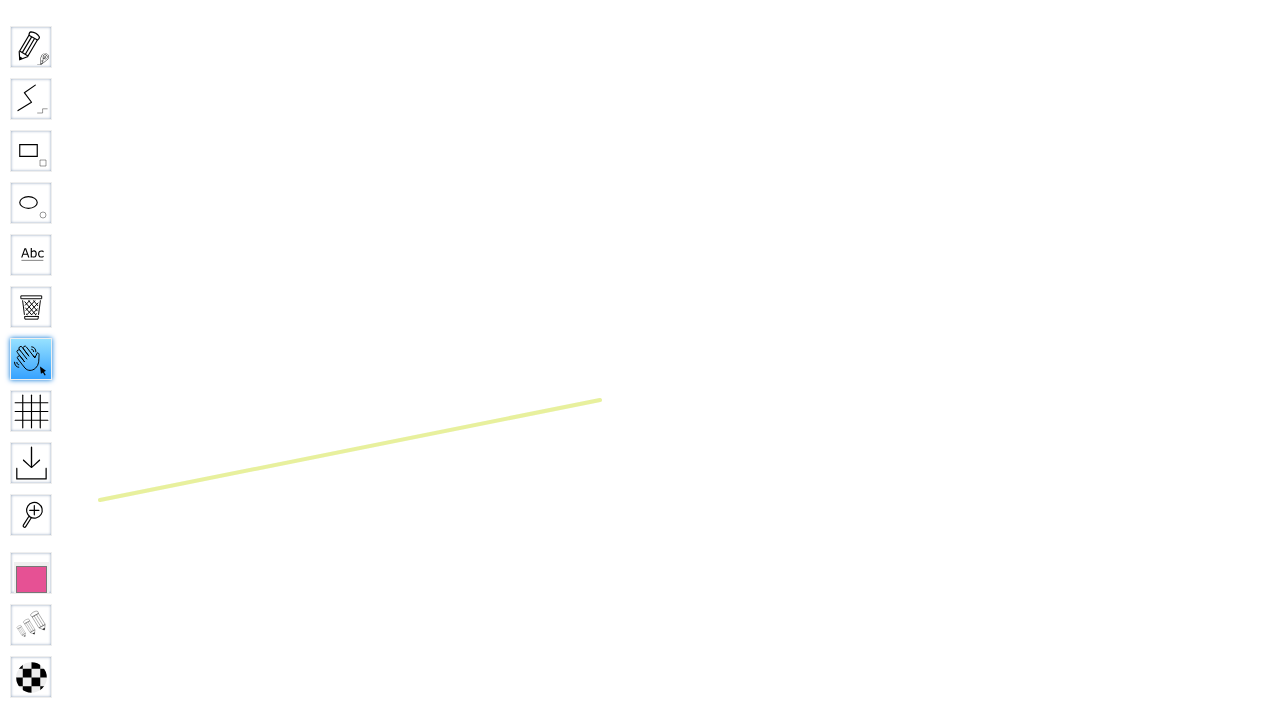

Dragged canvas left (500px) using hand tool at (800, 1200)
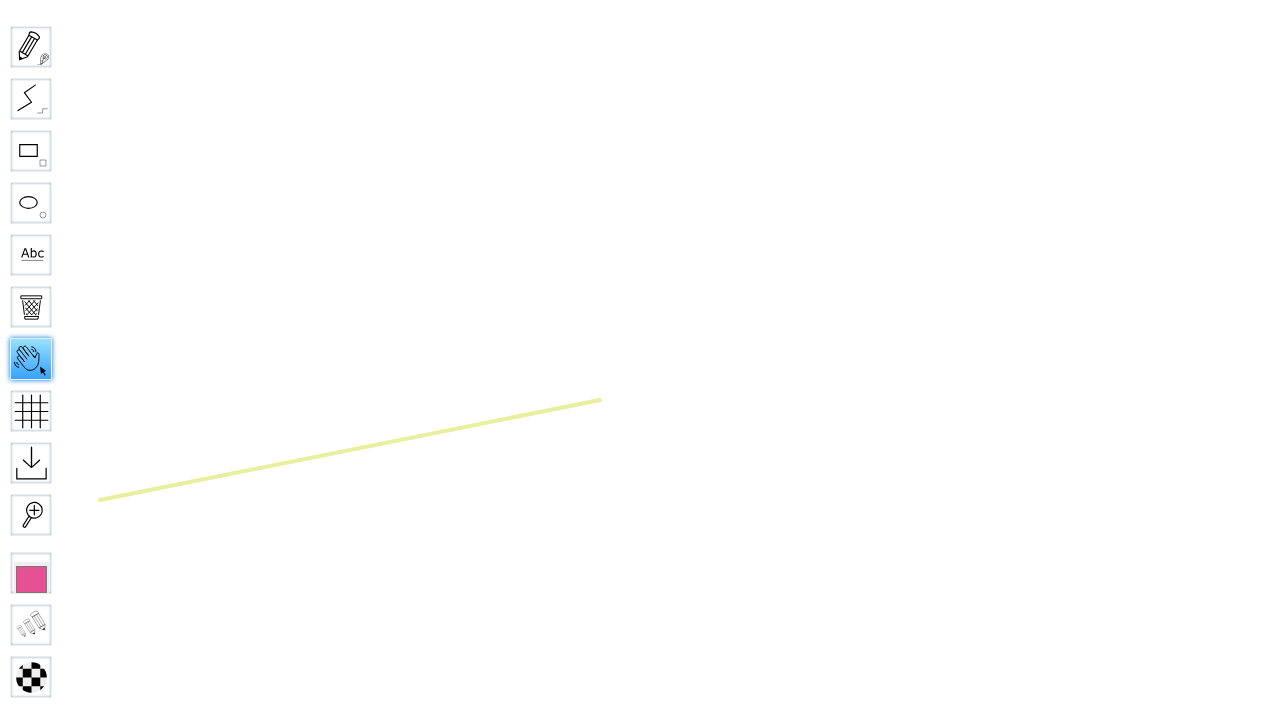

Released mouse button to complete leftward pan at (800, 1200)
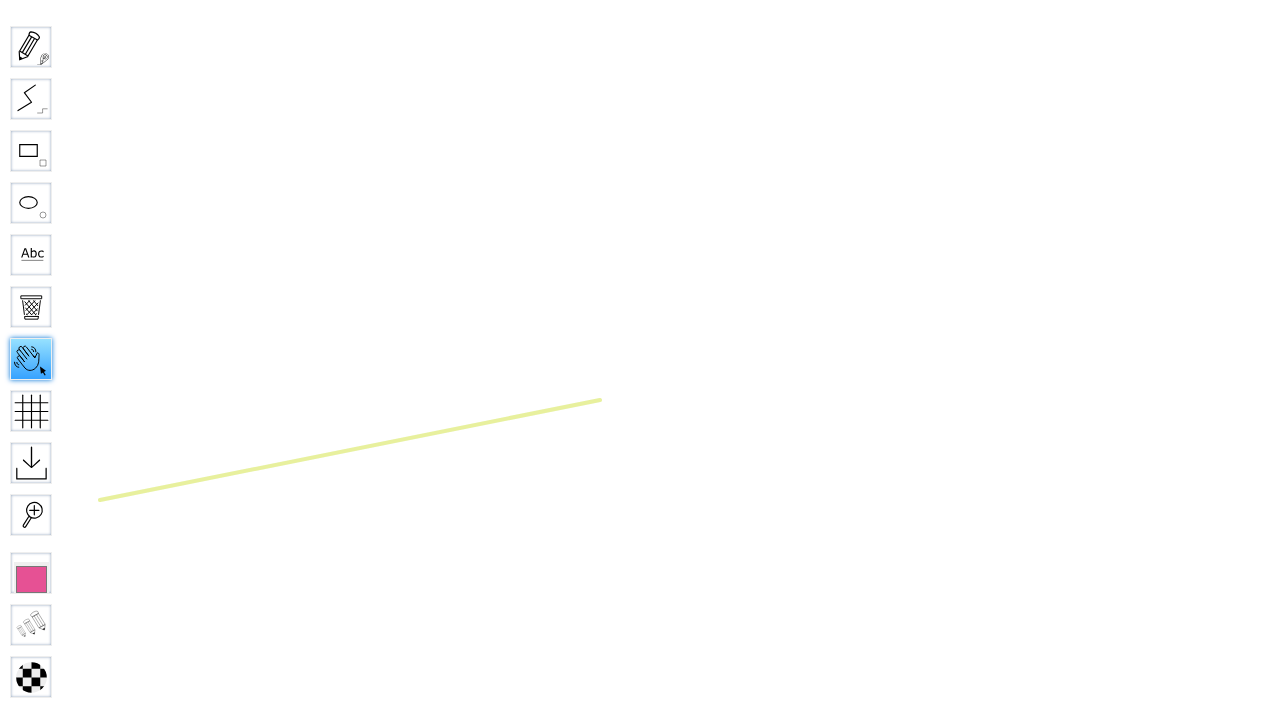

Moved mouse to starting position for rightward pan at (800, 1200)
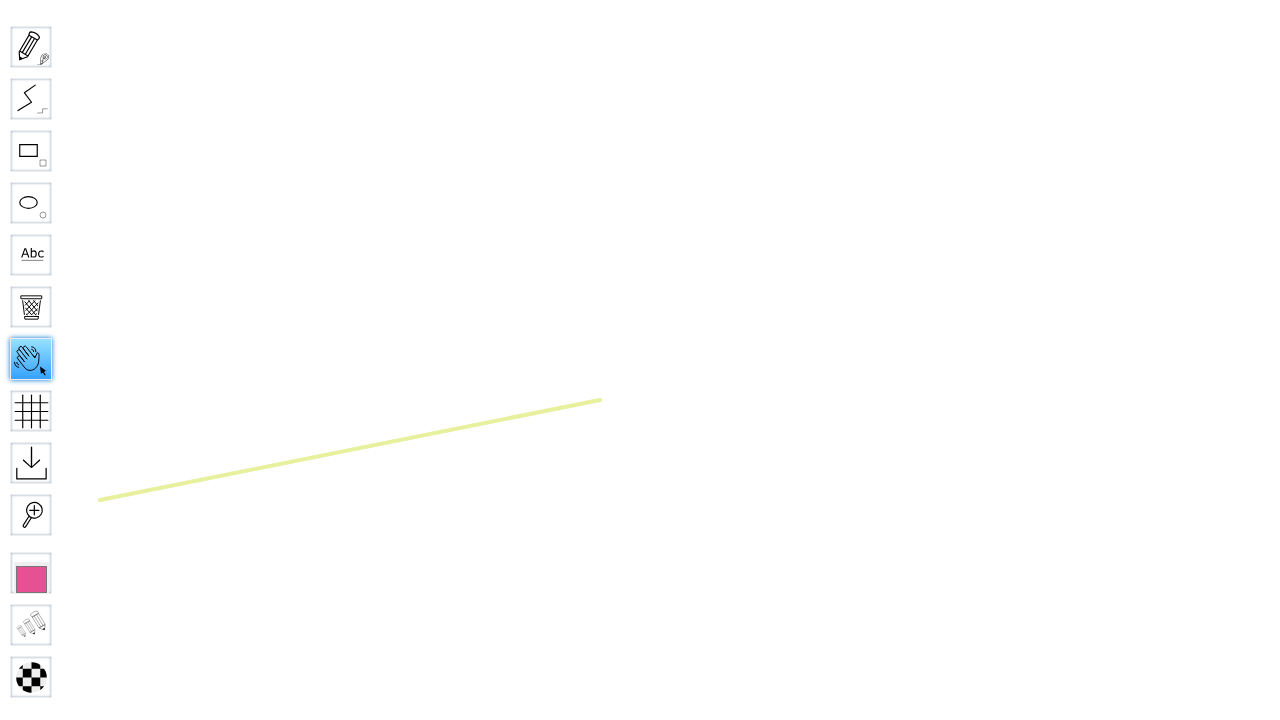

Pressed mouse button down to start rightward pan at (800, 1200)
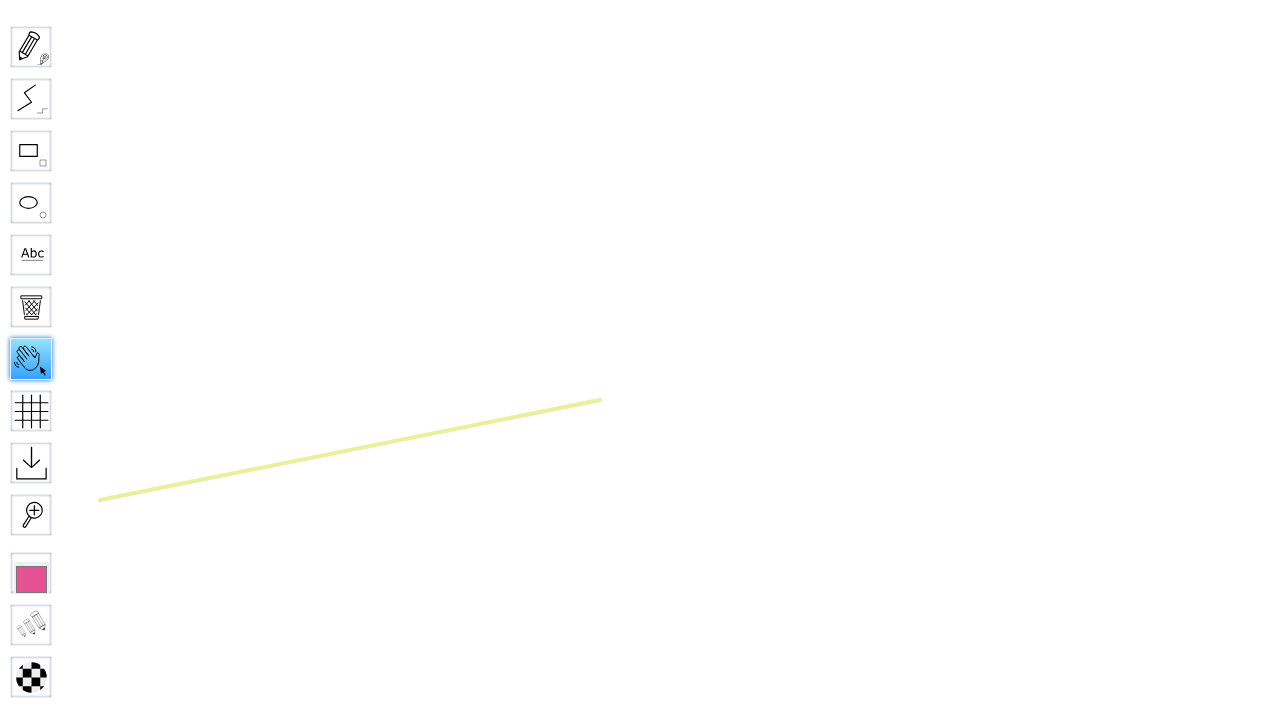

Dragged canvas right (500px) using hand tool at (1300, 1200)
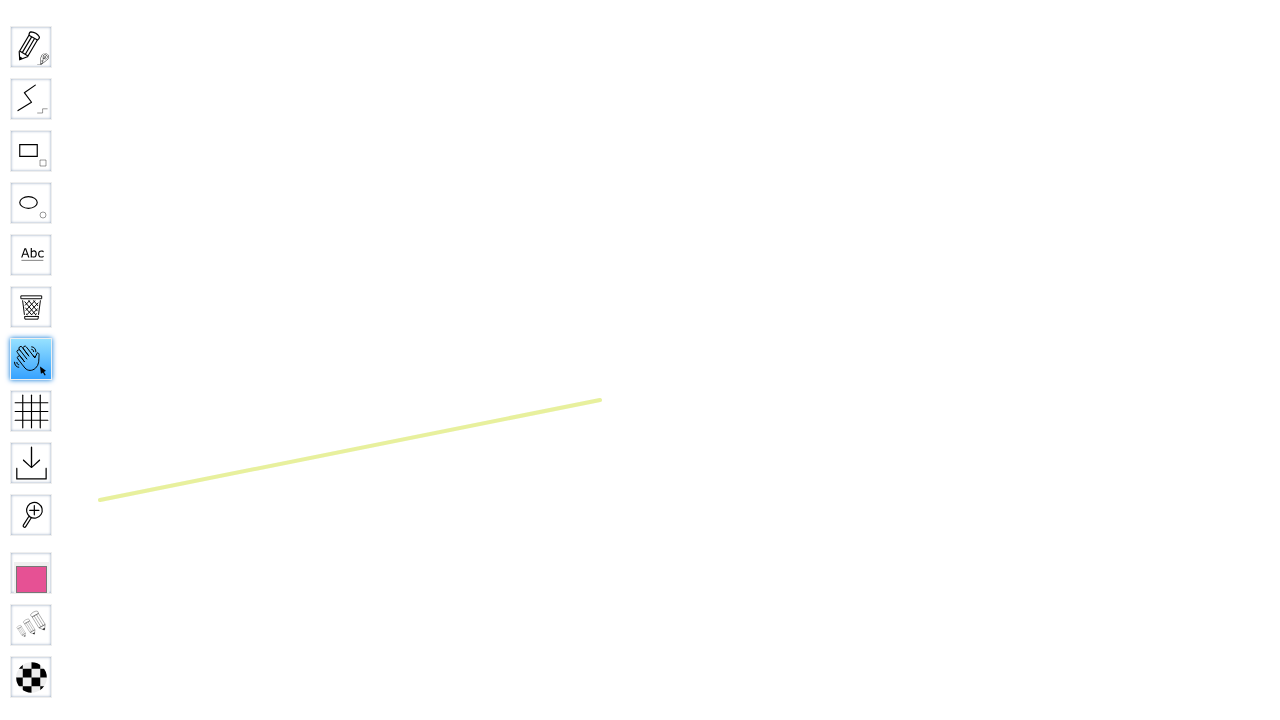

Released mouse button to complete rightward pan at (1300, 1200)
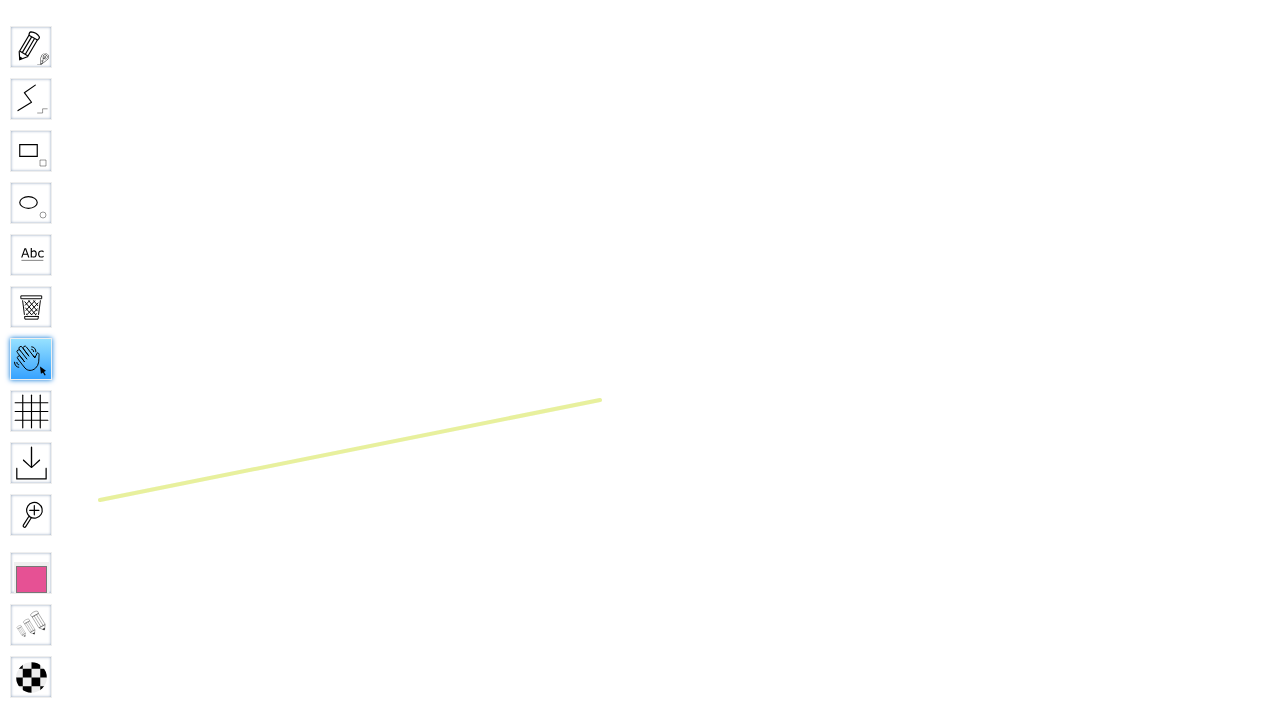

Clicked Hand tool again to ensure it is active at (31, 359) on #toolID-Hand
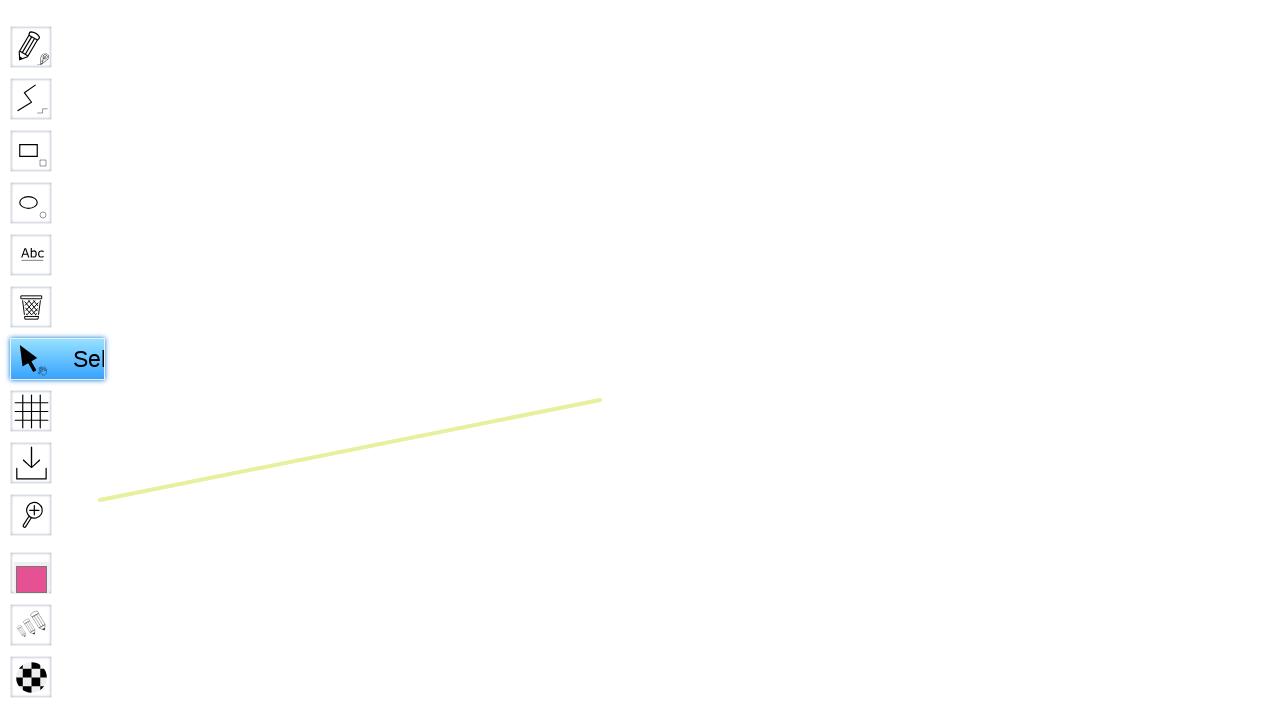

Moved mouse to upper right position to perform final pan at (1700, 1100)
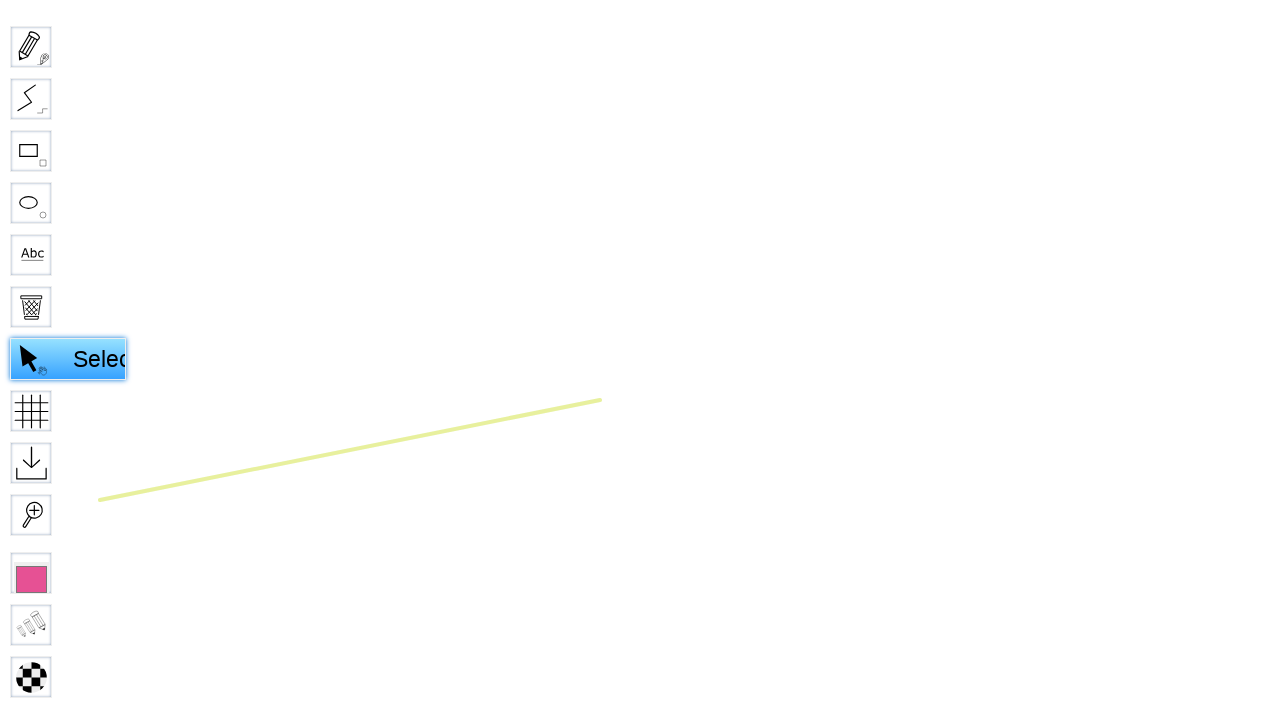

Pressed mouse button down to start final pan operation at (1700, 1100)
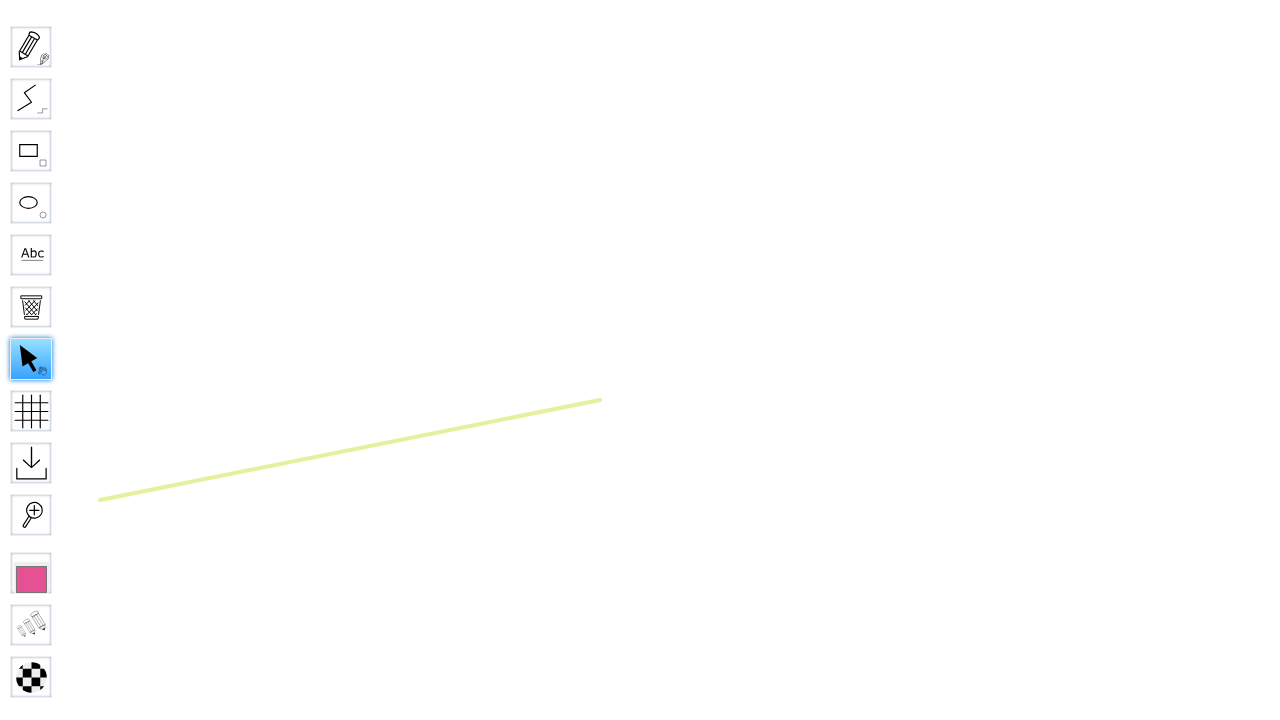

Dragged canvas diagonally down and left (100px right, 200px down) at (1600, 1300)
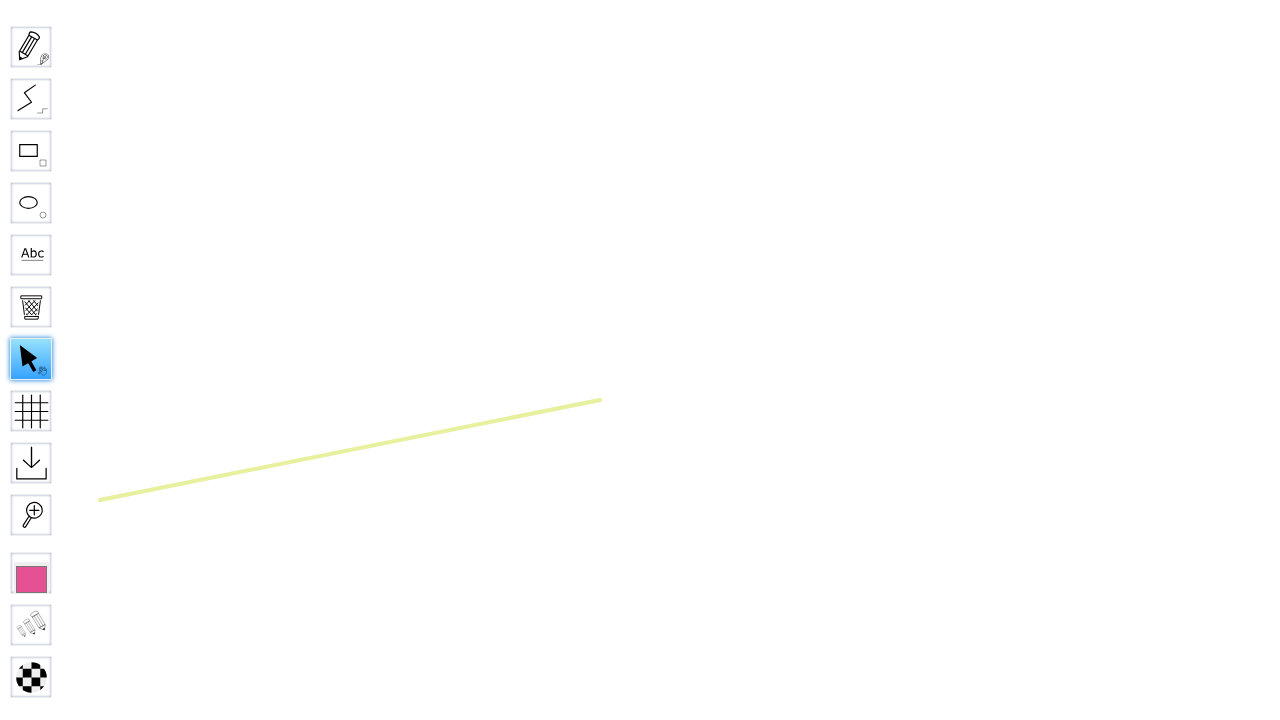

Released mouse button to complete final pan operation at (1600, 1300)
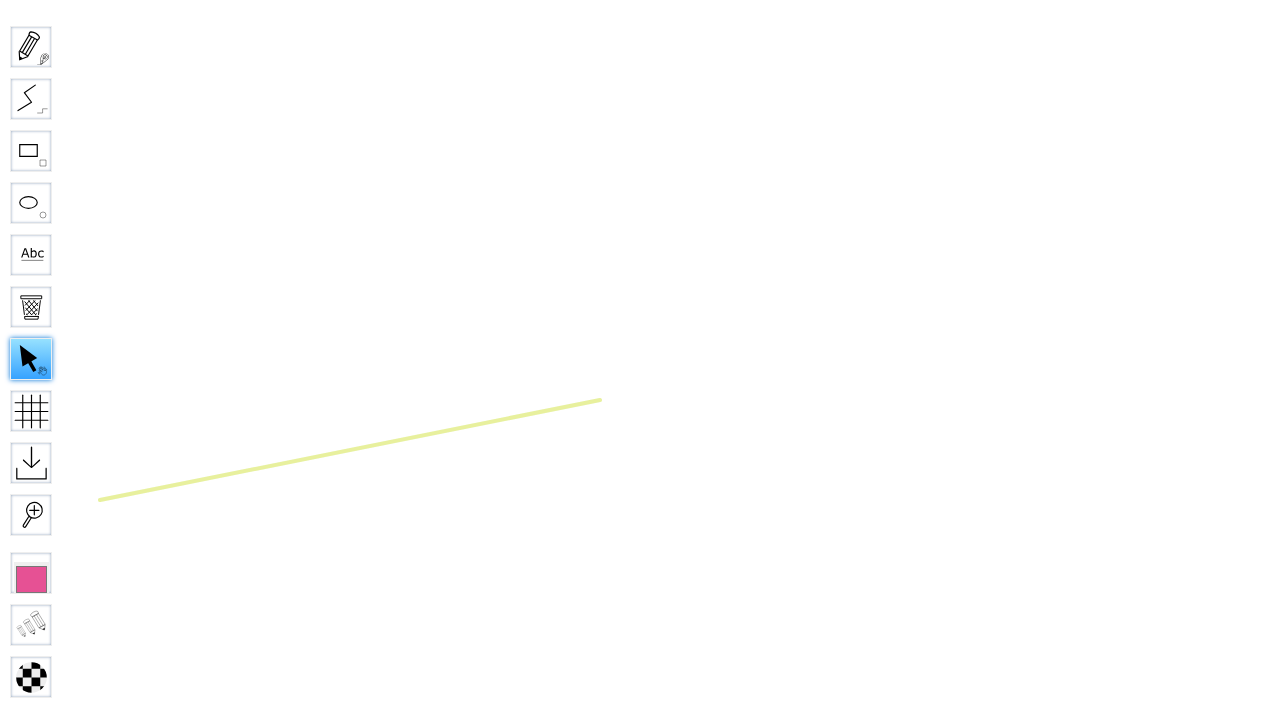

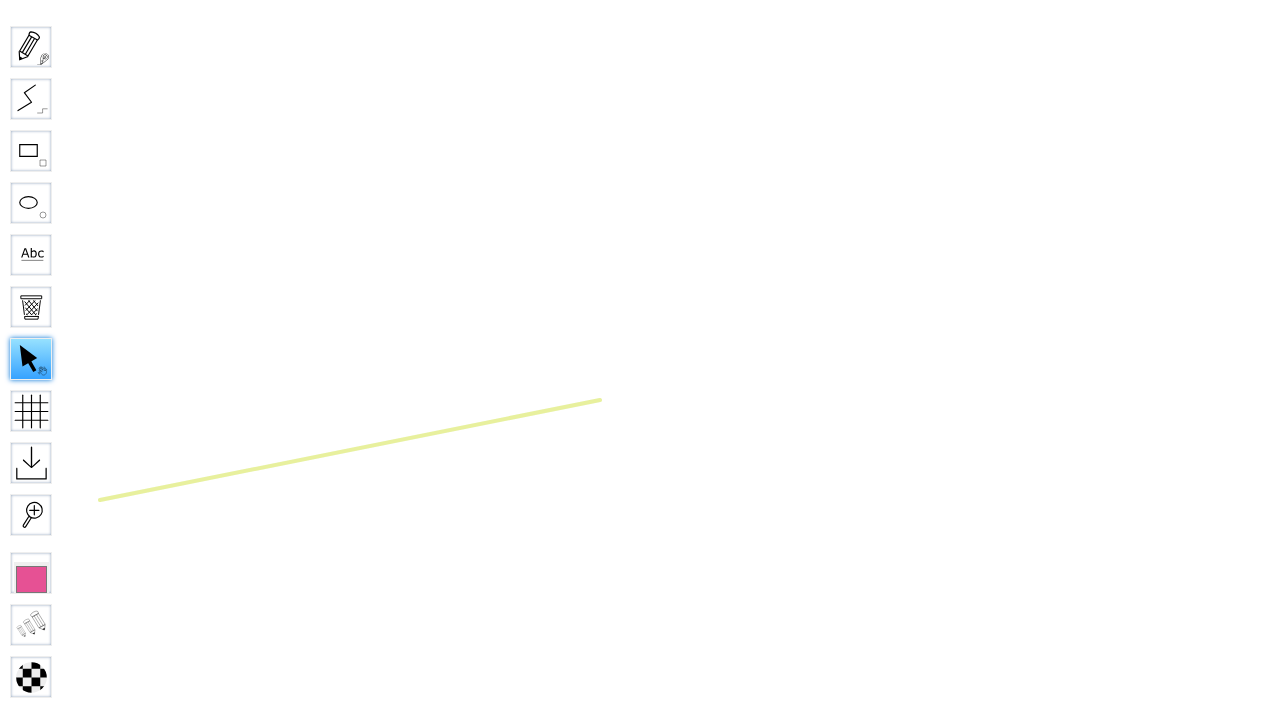